Tests that new items are appended to the bottom of the todo list by creating 3 items and verifying the count

Starting URL: https://demo.playwright.dev/todomvc

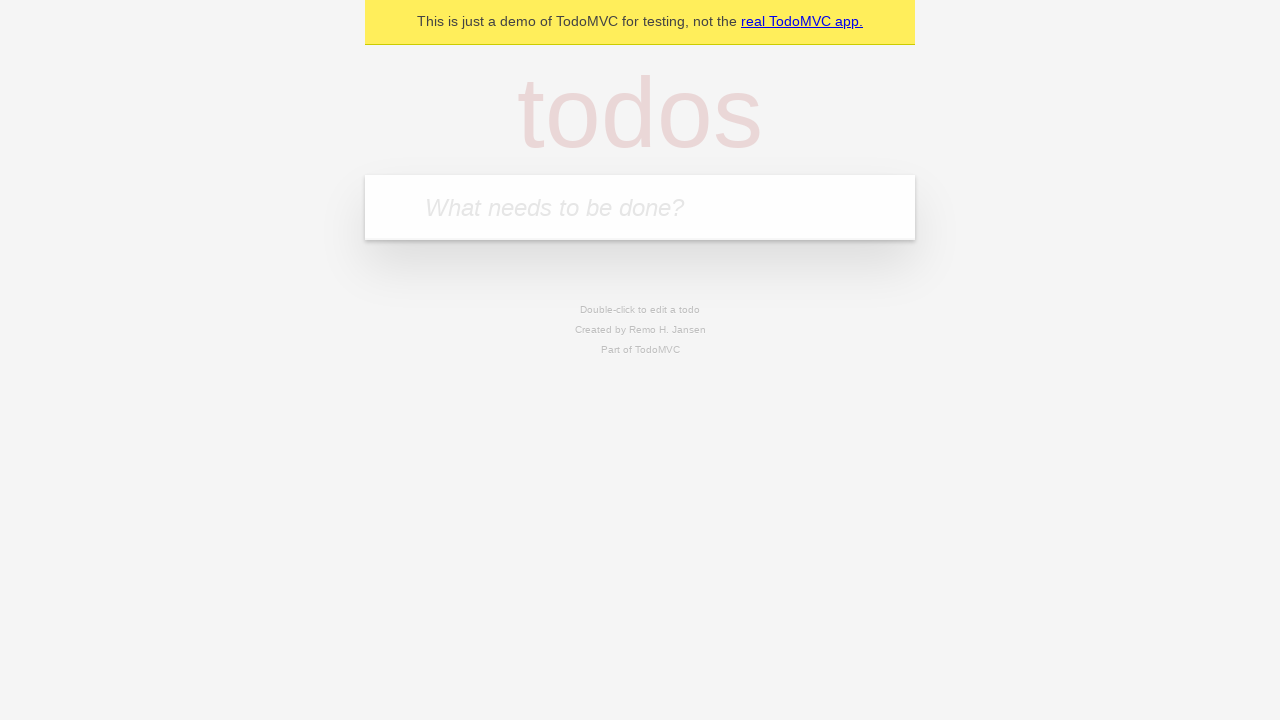

Filled todo input with 'buy some cheese' on internal:attr=[placeholder="What needs to be done?"i]
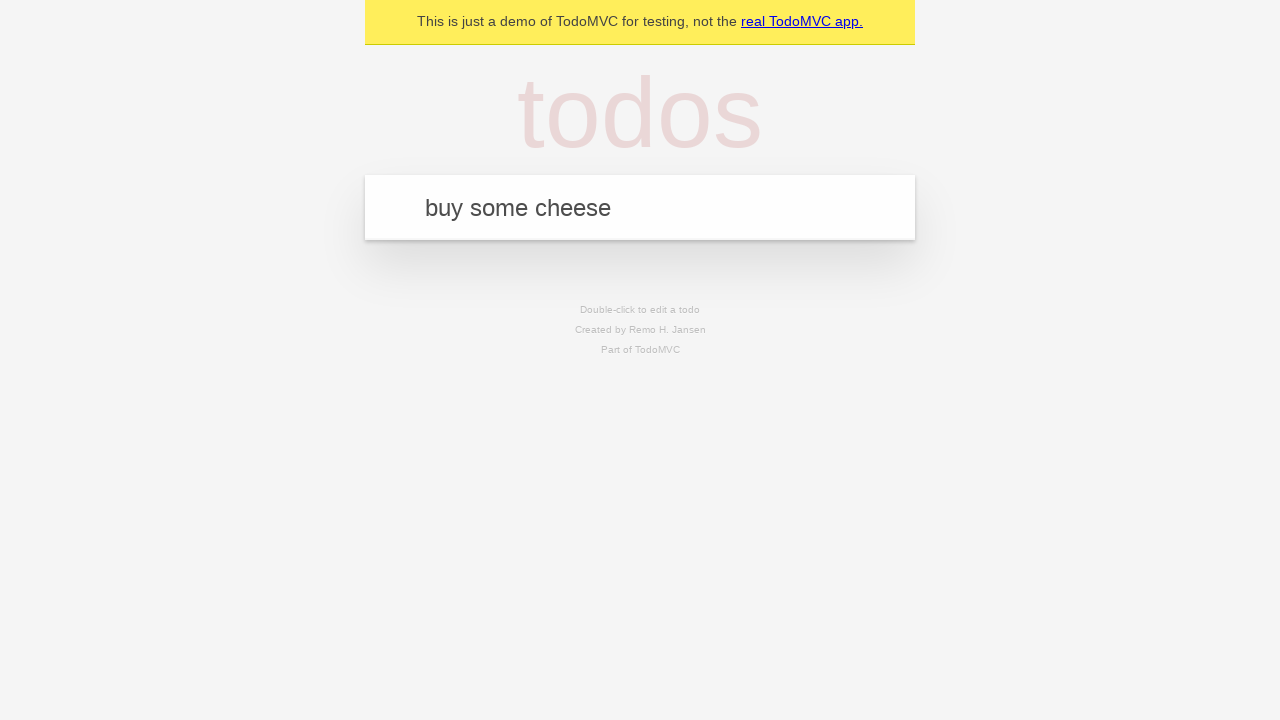

Pressed Enter to add first todo item on internal:attr=[placeholder="What needs to be done?"i]
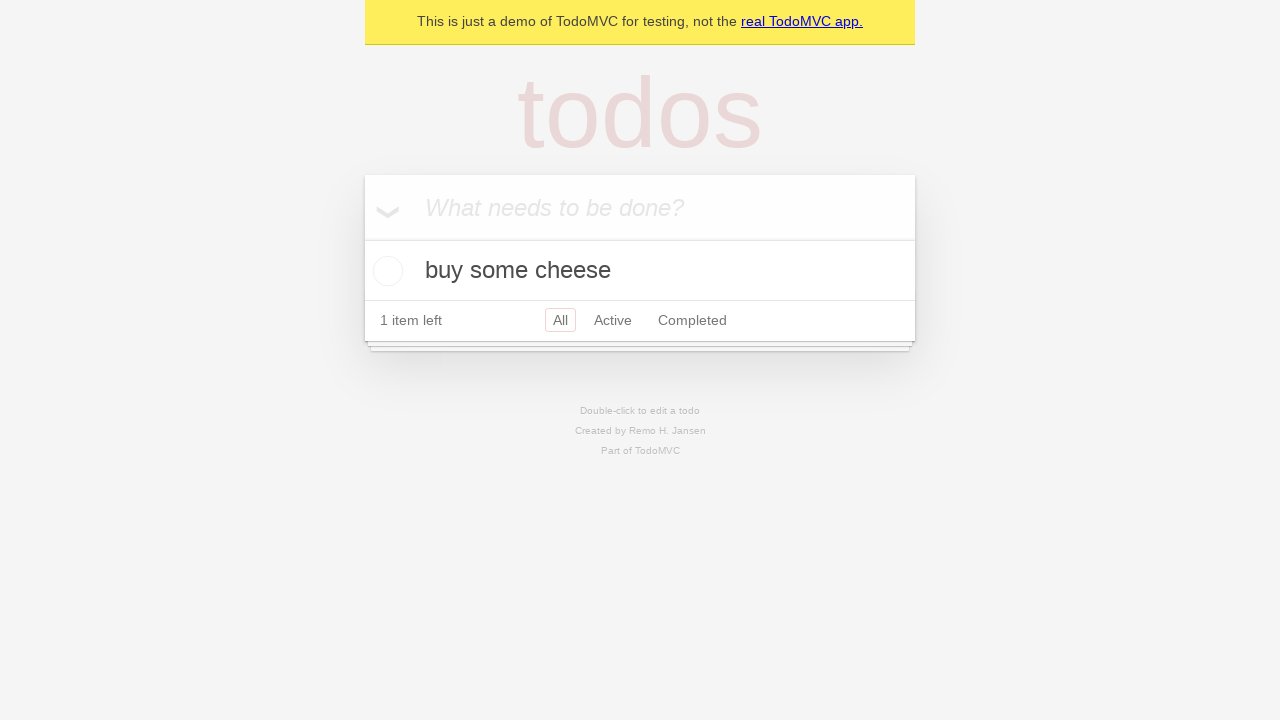

Filled todo input with 'feed the cat' on internal:attr=[placeholder="What needs to be done?"i]
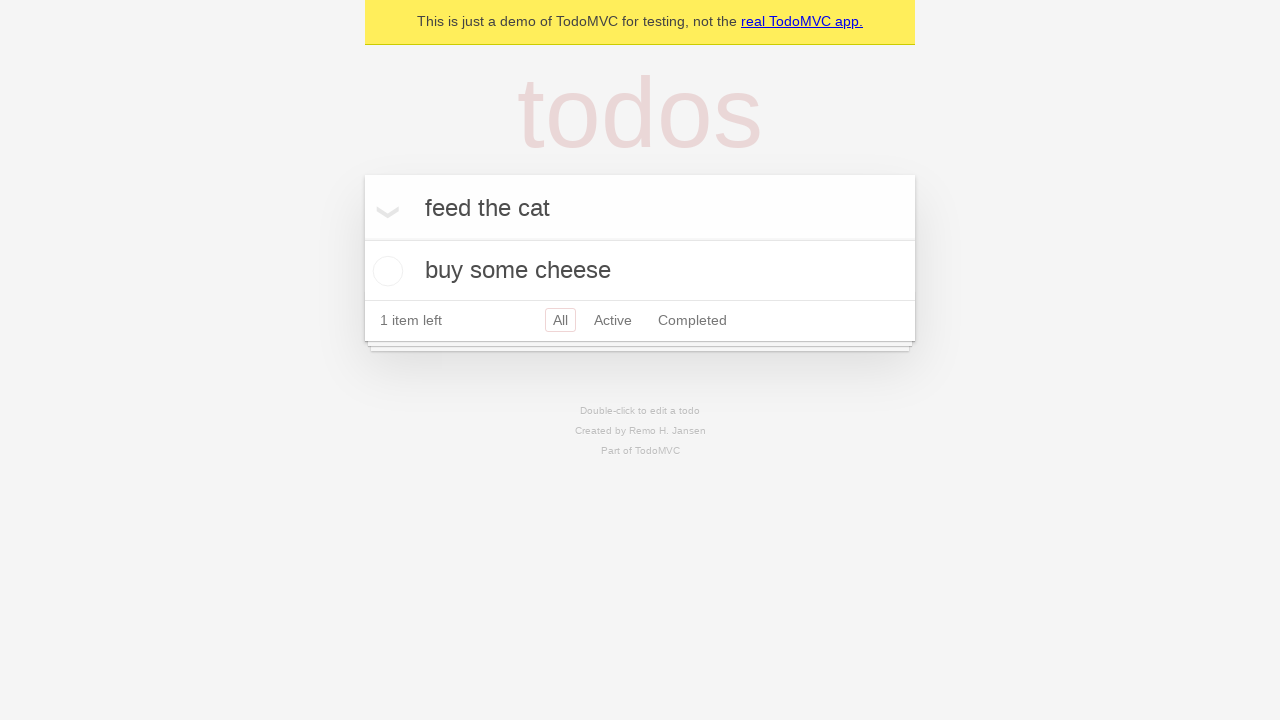

Pressed Enter to add second todo item on internal:attr=[placeholder="What needs to be done?"i]
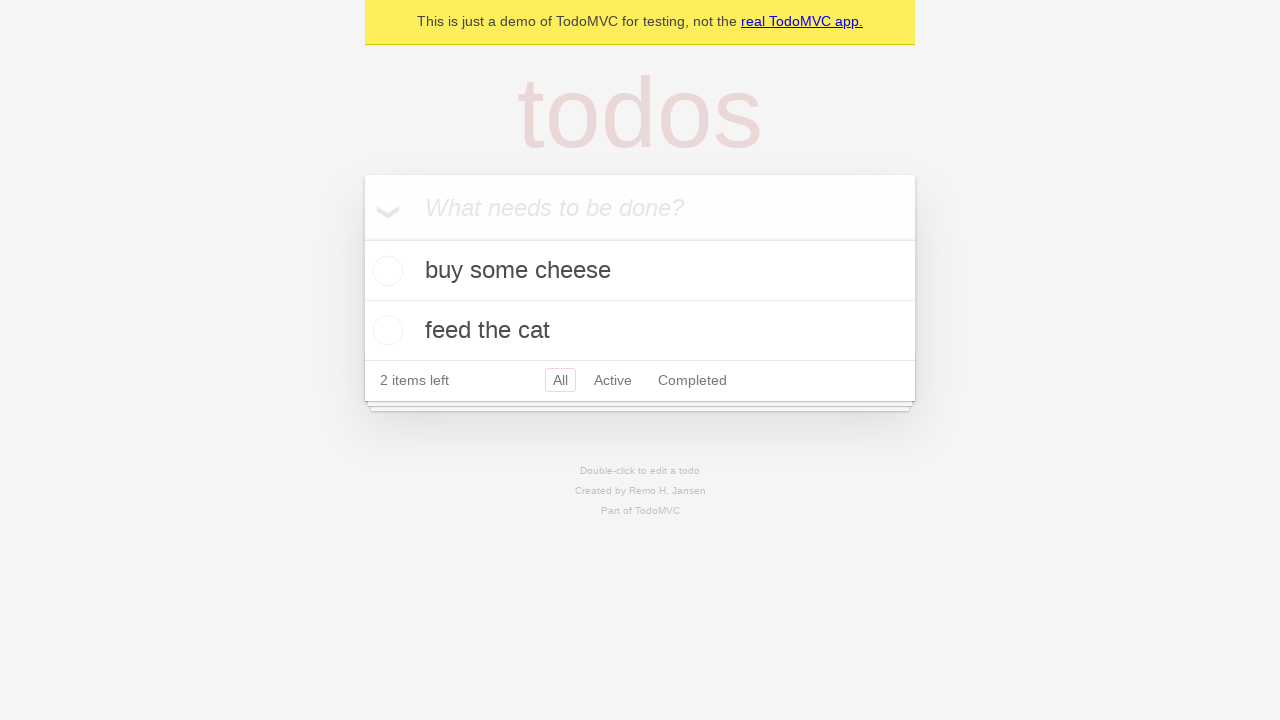

Filled todo input with 'book a doctors appointment' on internal:attr=[placeholder="What needs to be done?"i]
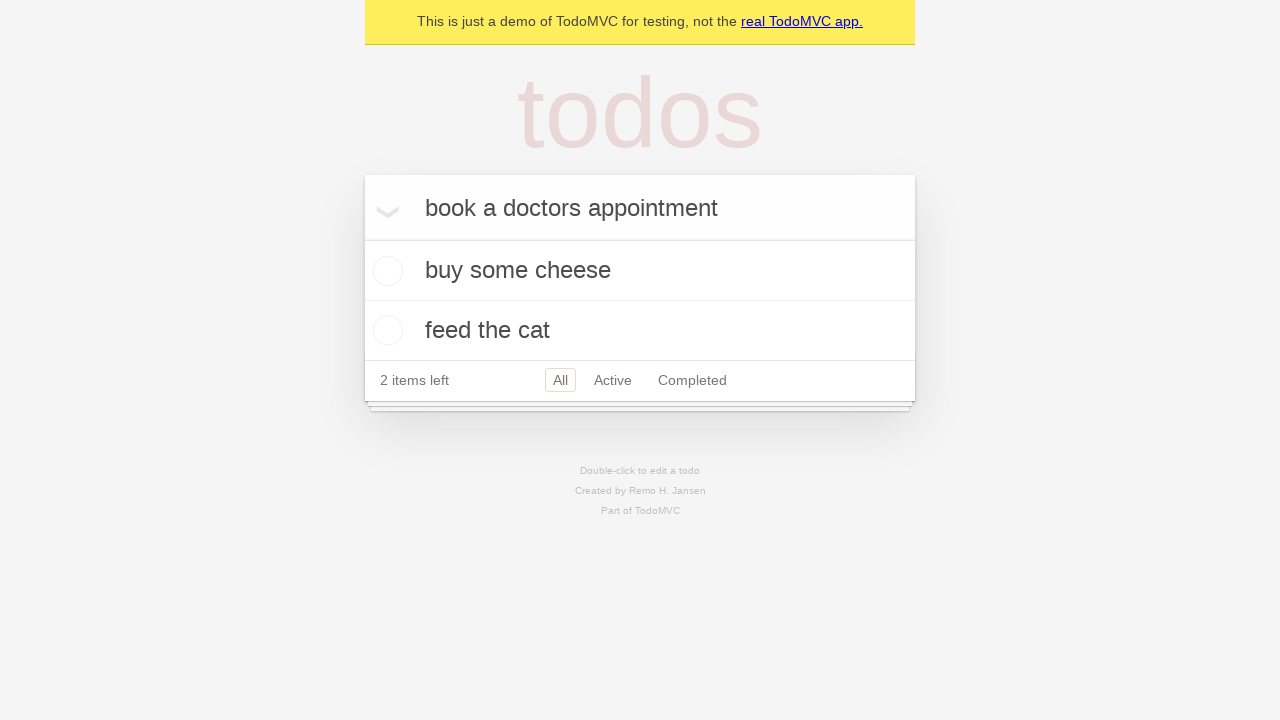

Pressed Enter to add third todo item on internal:attr=[placeholder="What needs to be done?"i]
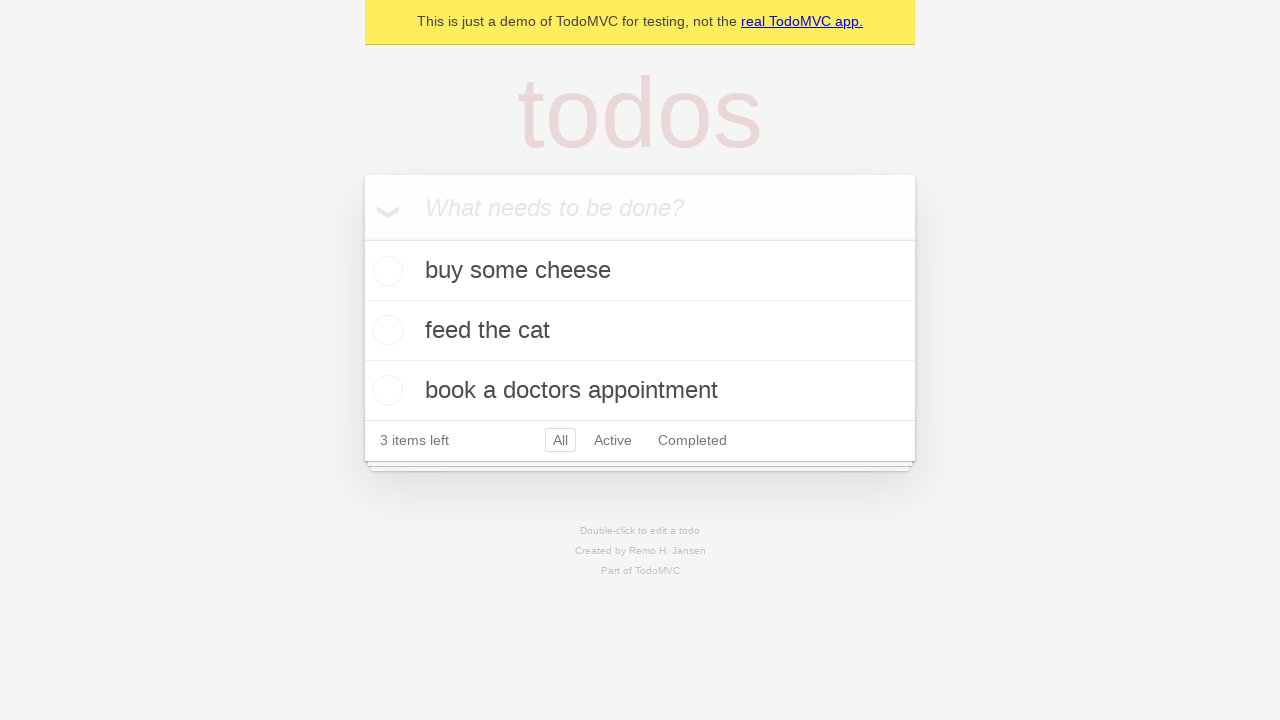

Verified all 3 todo items are present in the list
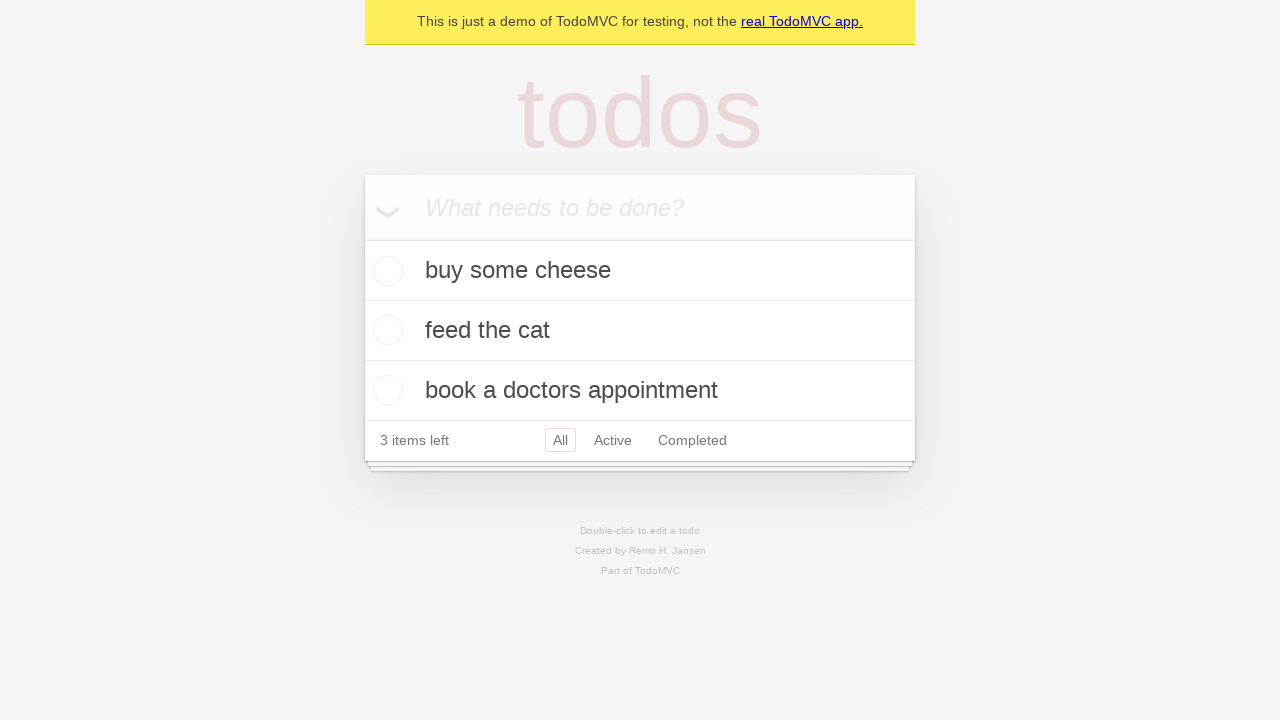

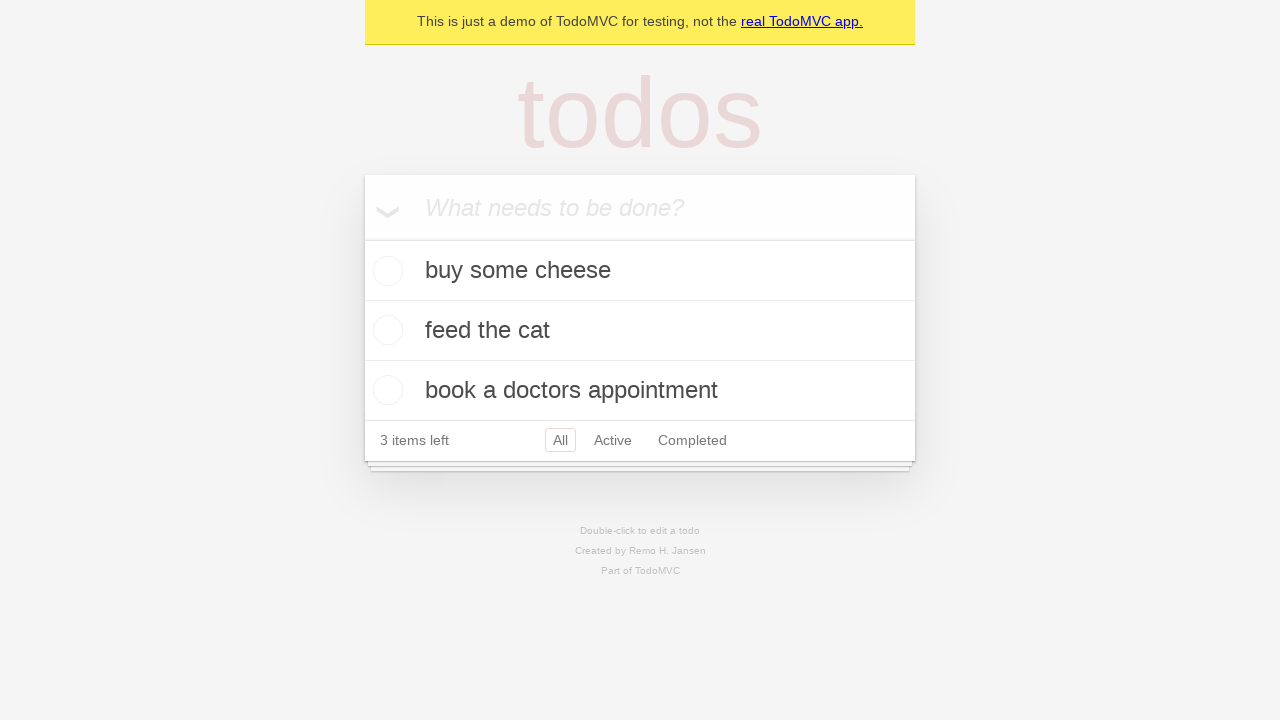